Navigates to GitHub homepage and checks for the presence of a "Log in" link element

Starting URL: http://github.com

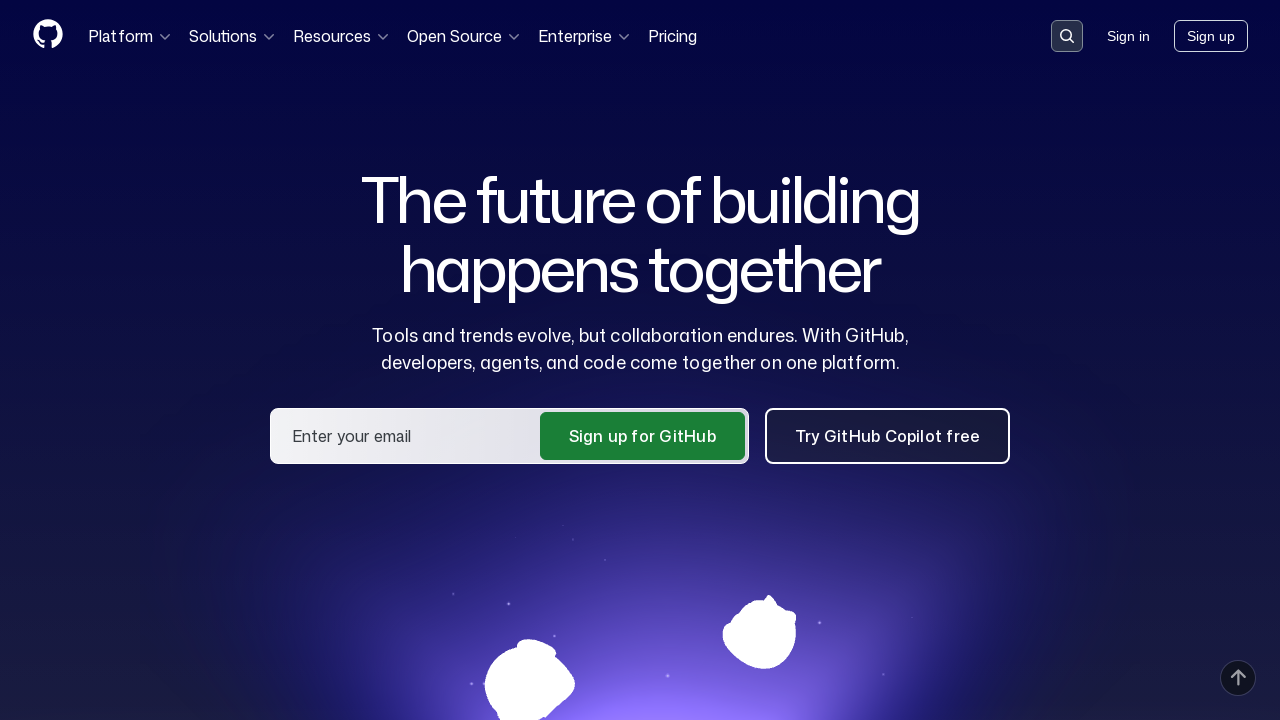

Navigated to GitHub homepage
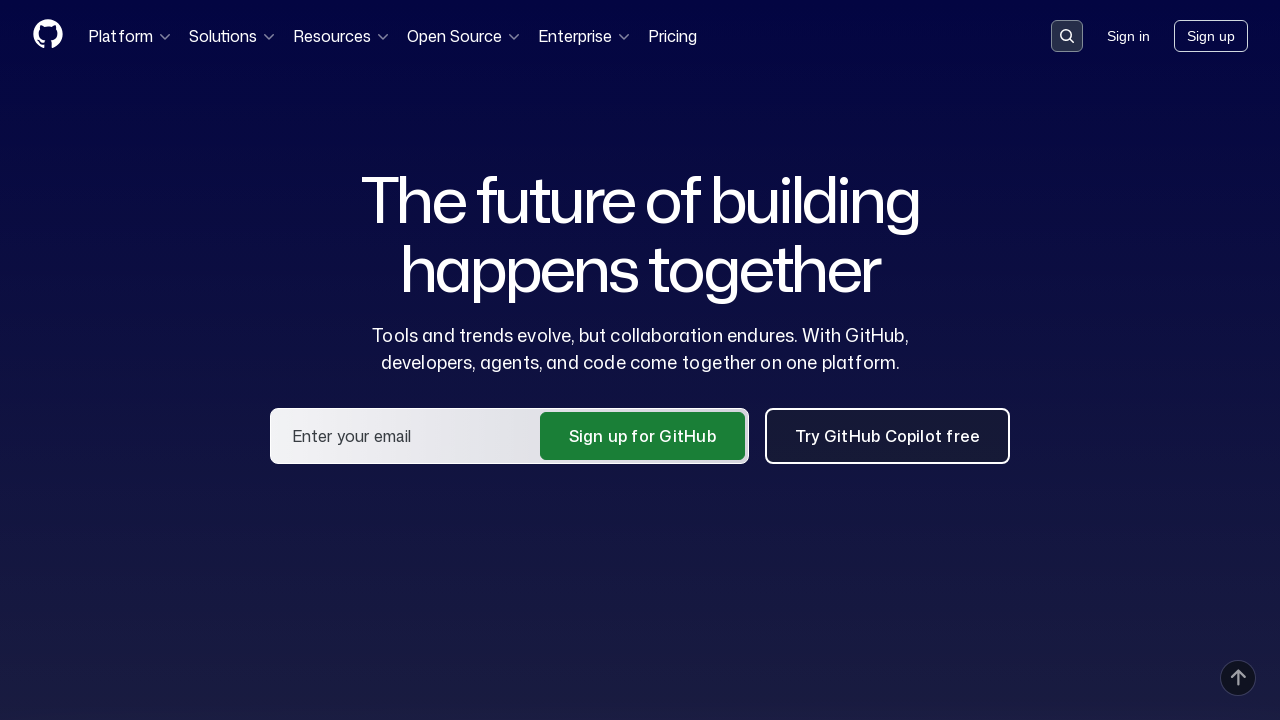

Located all 'Log in' link elements on the page
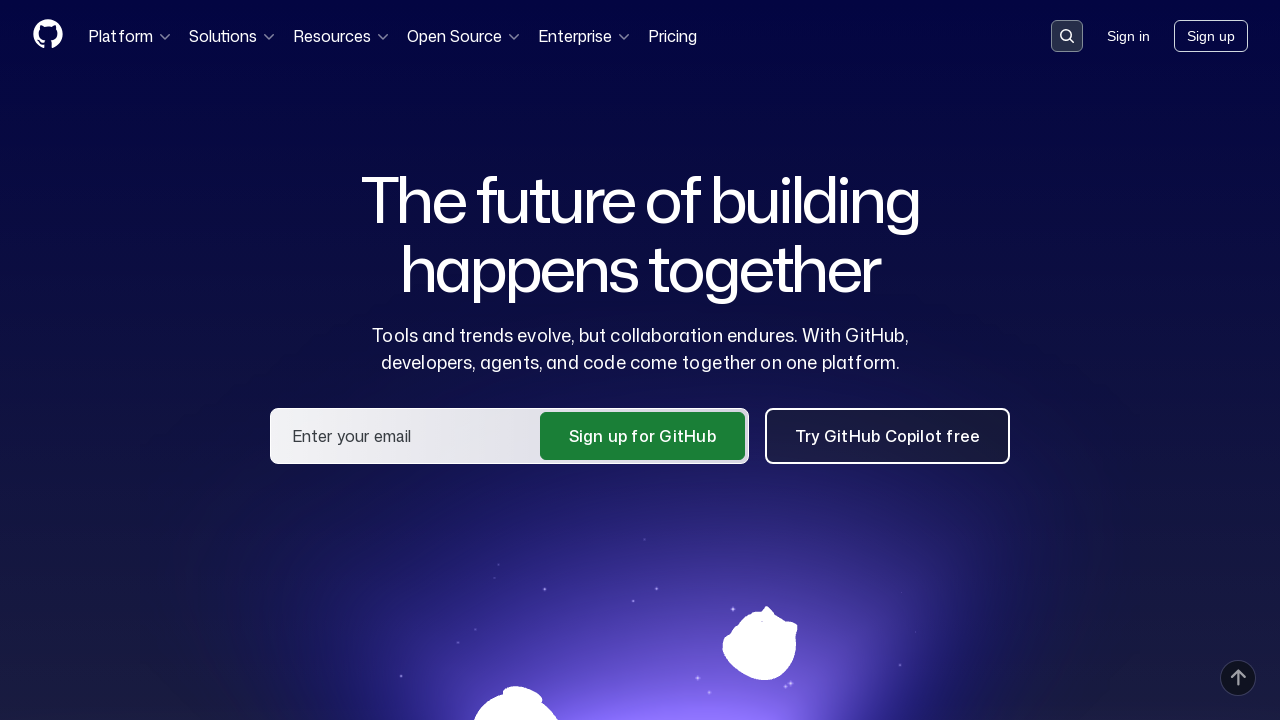

Log in link element not found - test failed
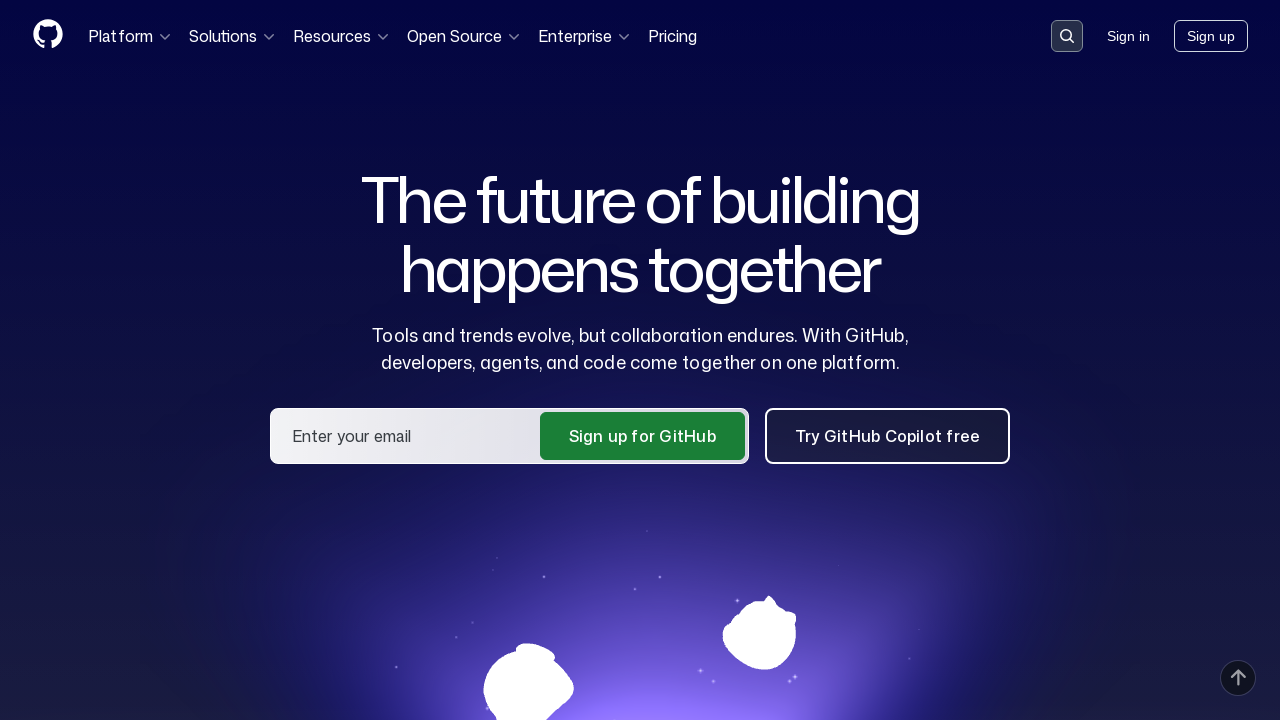

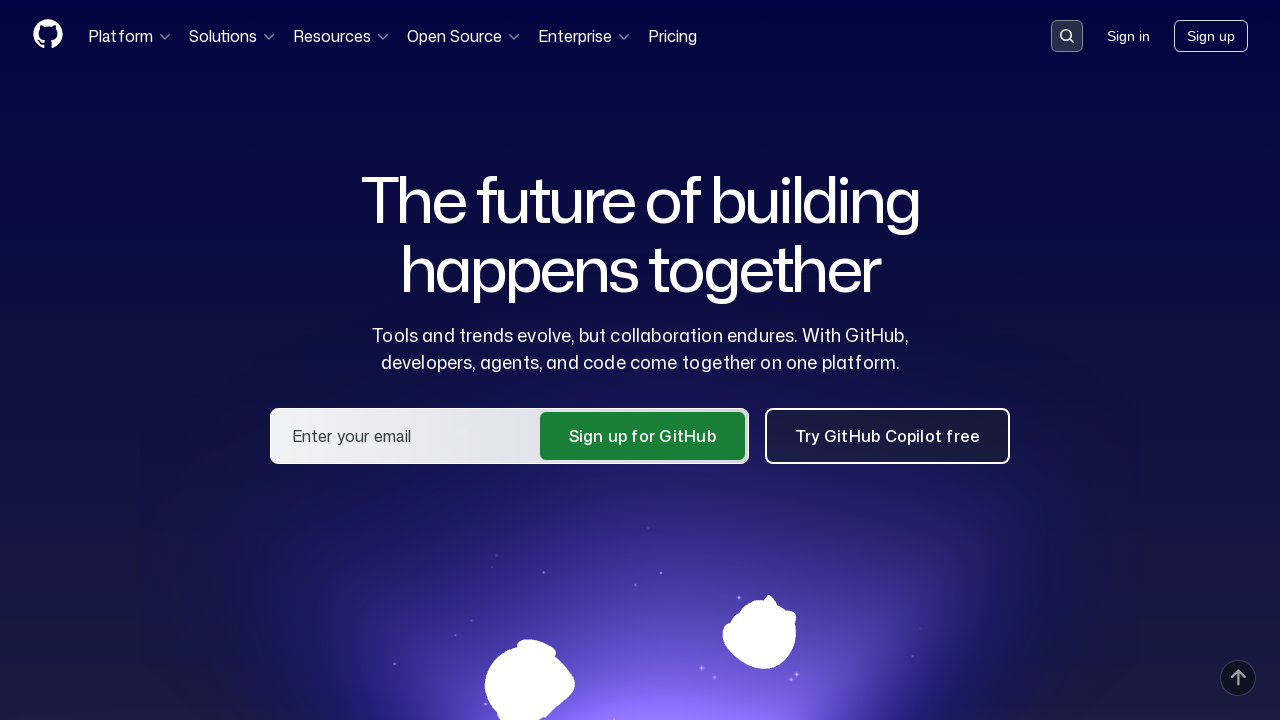